Tests triangle type identification for invalid triangle (sides: 2, 5, 2)

Starting URL: https://testpages.eviltester.com/styled/apps/triangle/triangle001.html

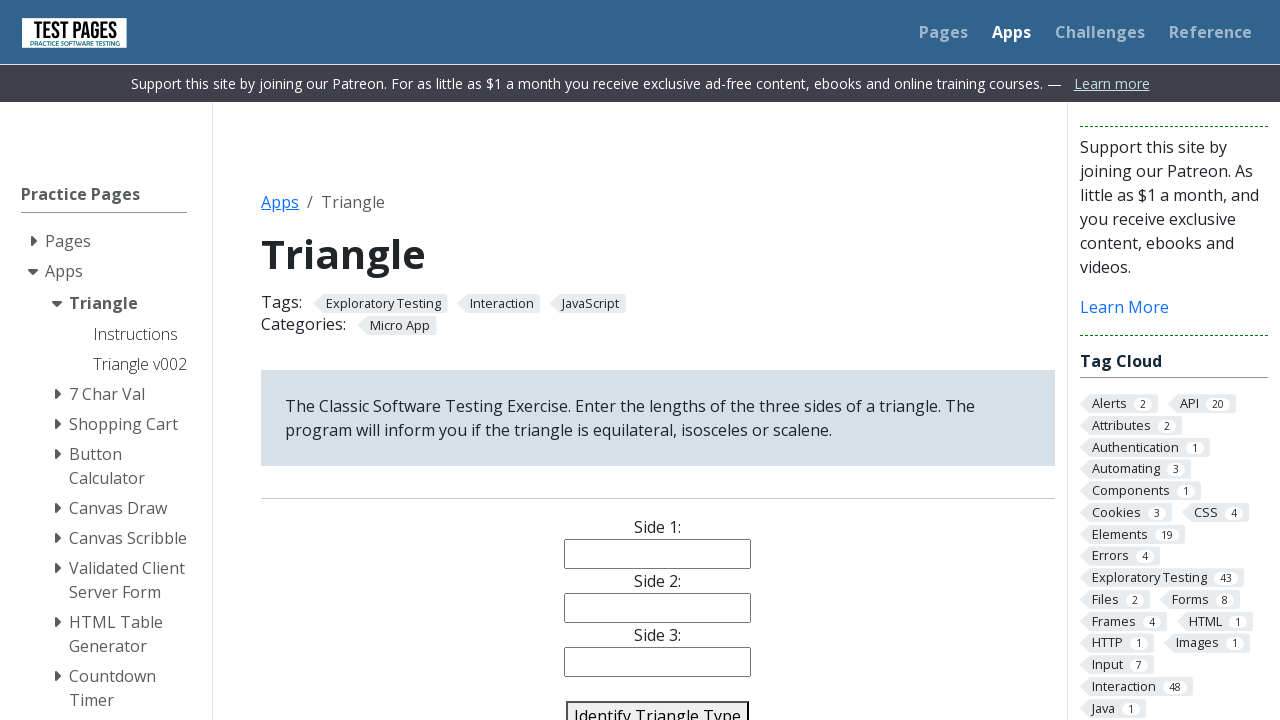

Filled side 1 with value '2' on #side1
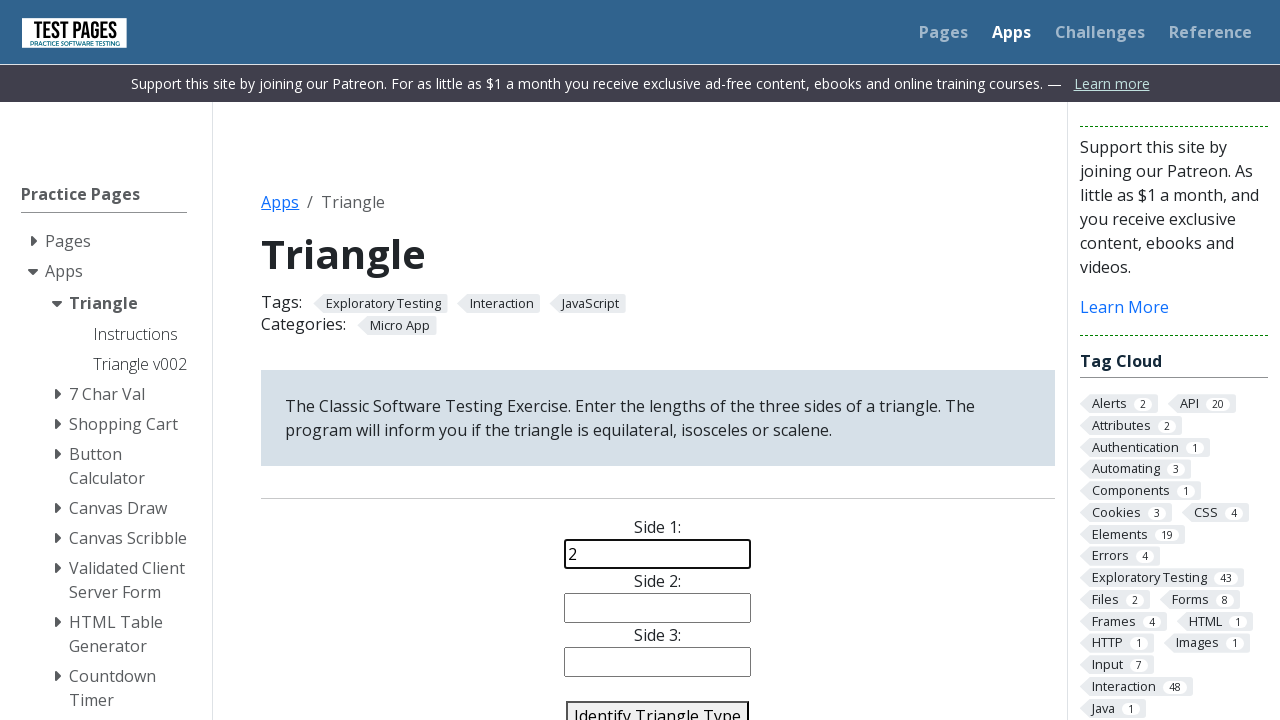

Filled side 2 with value '5' on #side2
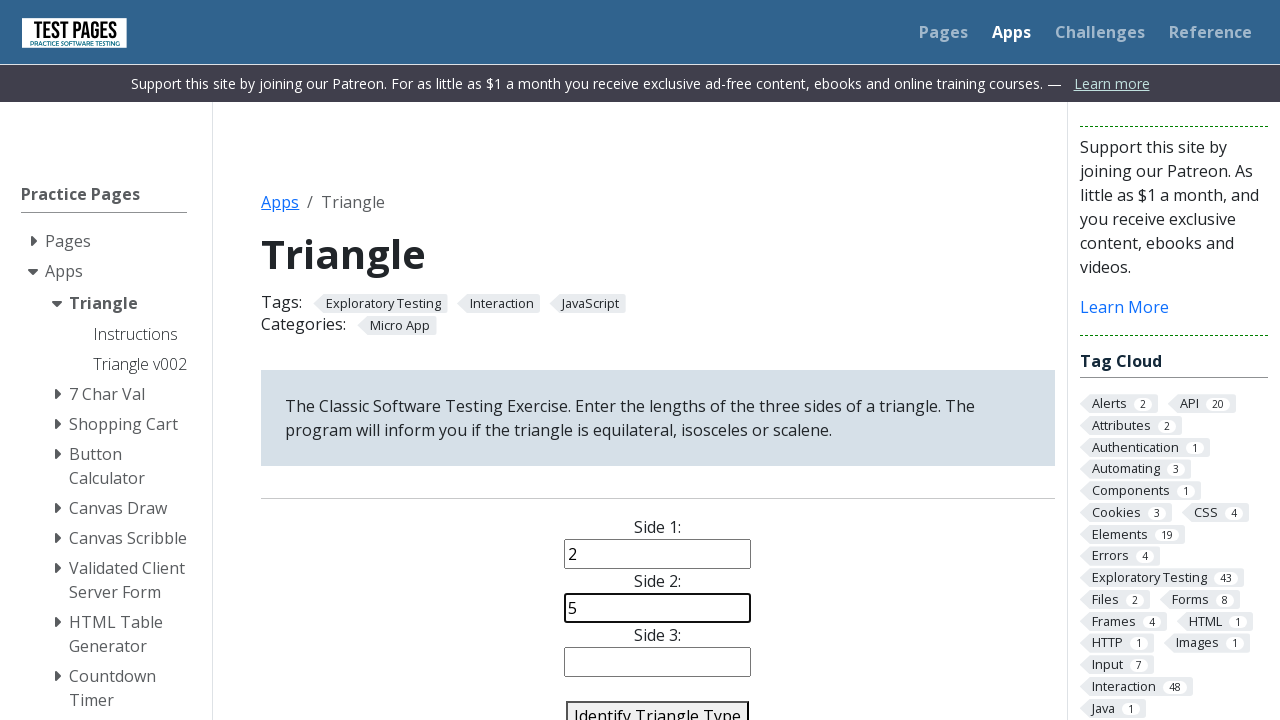

Filled side 3 with value '2' on #side3
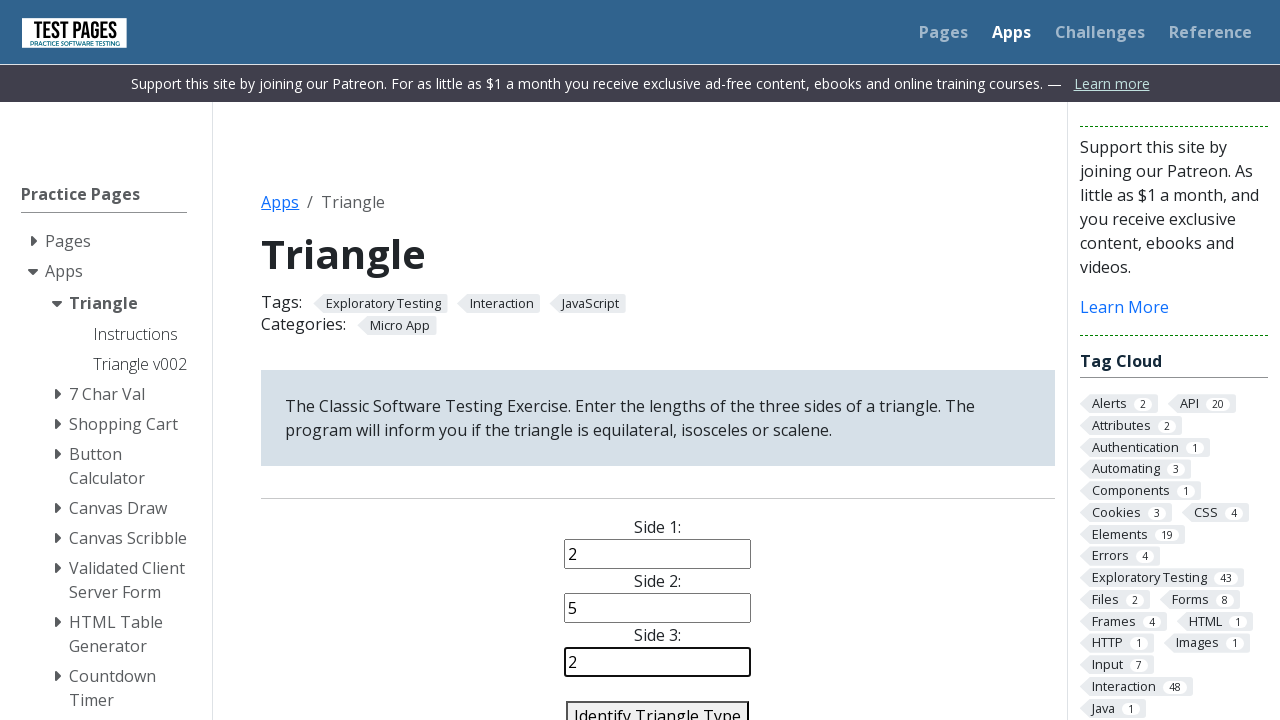

Clicked identify triangle button at (658, 705) on #identify-triangle-action
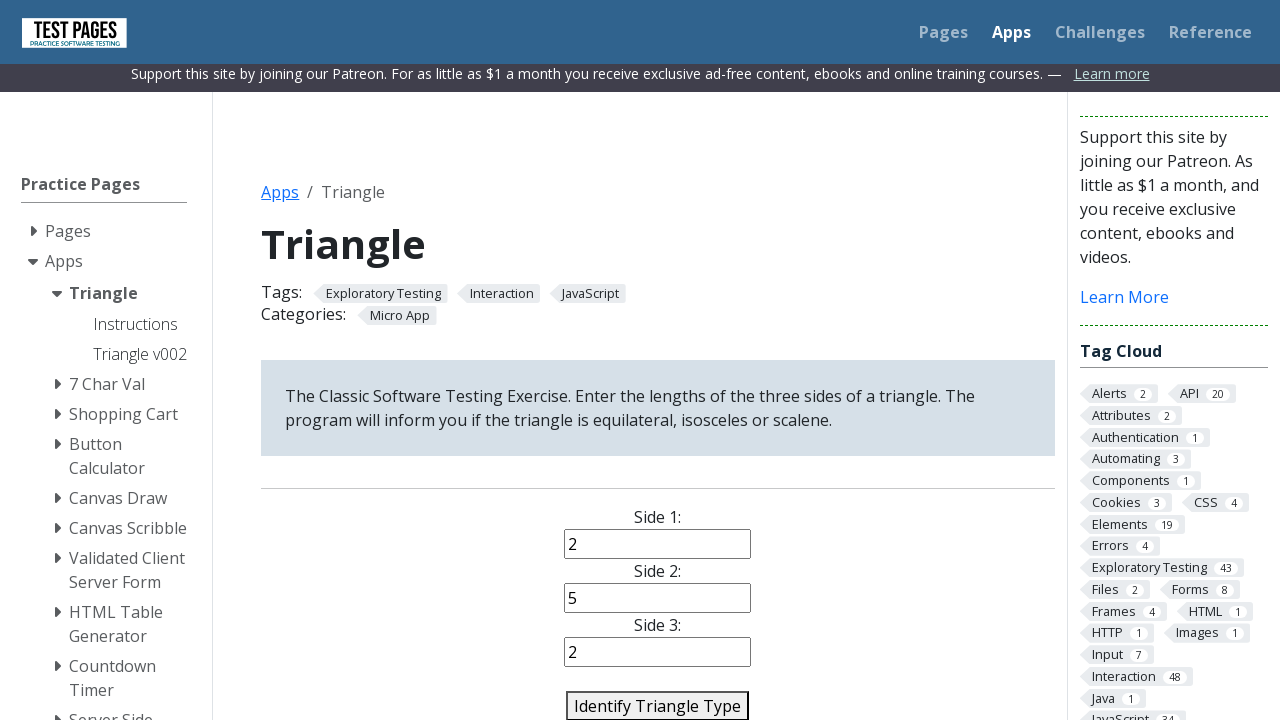

Triangle type result appeared (invalid triangle for sides 2, 5, 2)
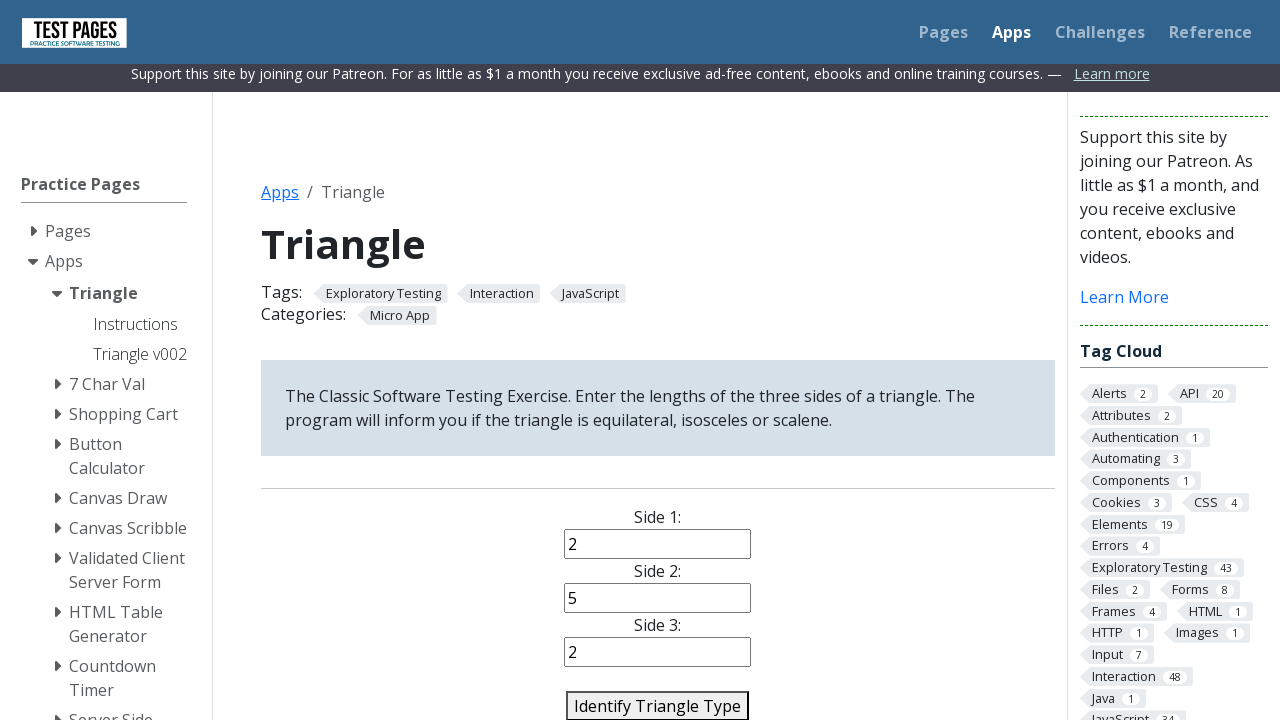

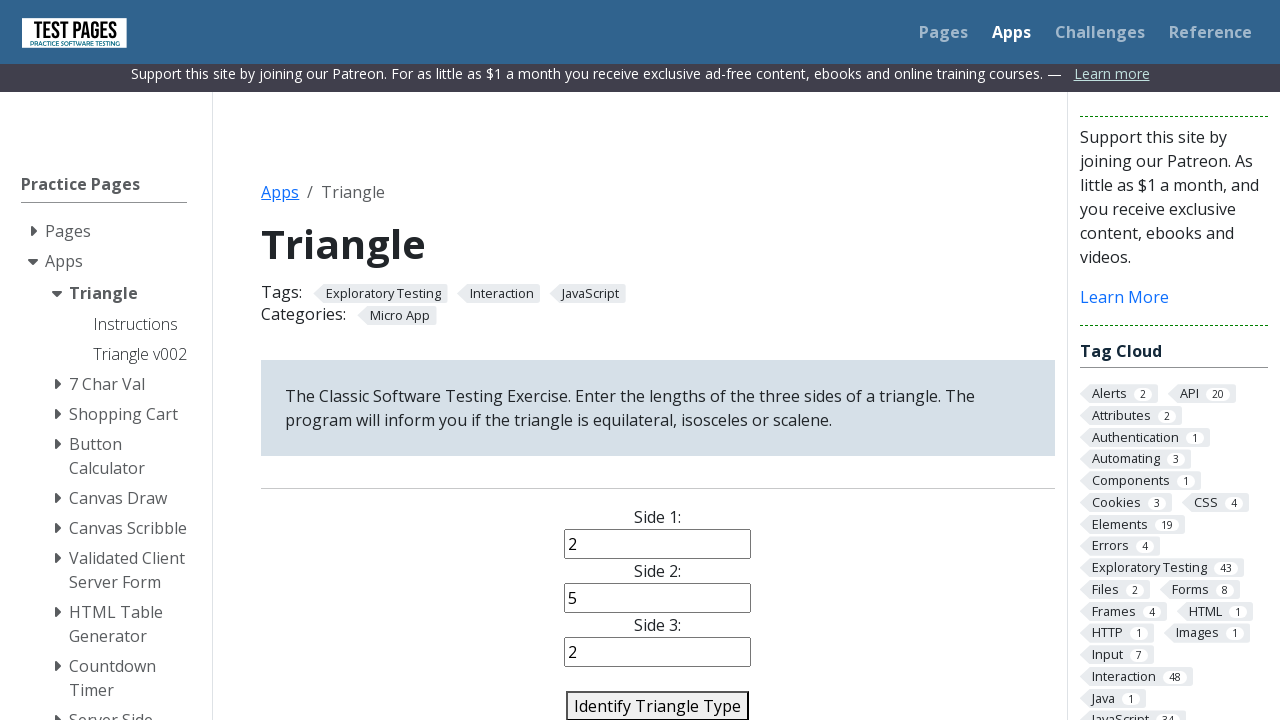